Tests various JavaScript alert interactions including timed alerts, confirmation dialogs, and prompt dialogs on a demo page

Starting URL: https://demoqa.com/alerts

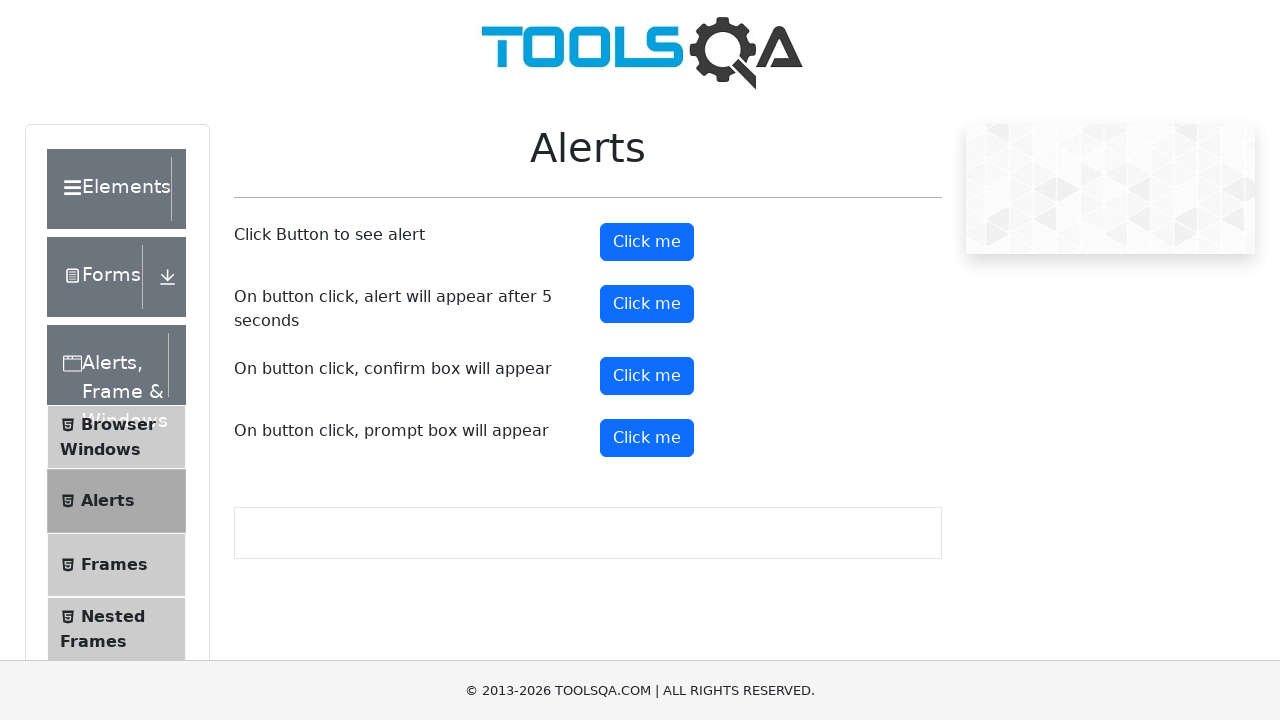

Clicked timer alert button at (647, 304) on #timerAlertButton
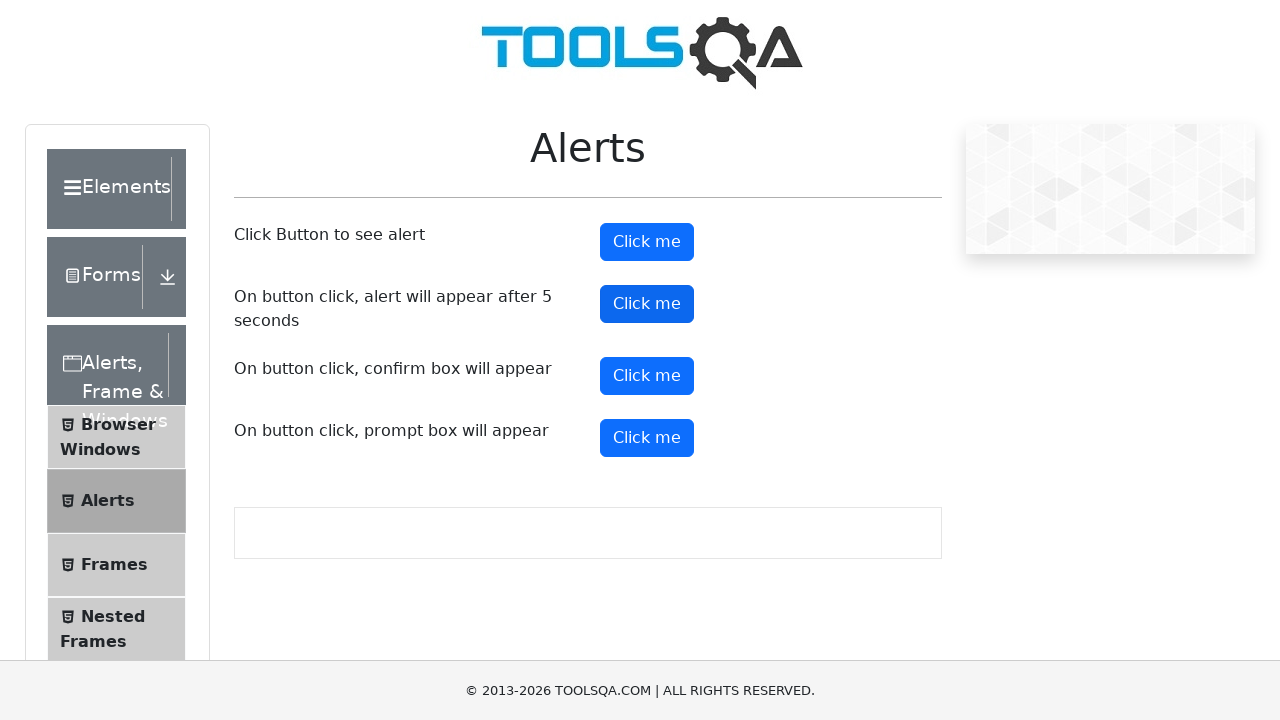

Waited 5.5 seconds for timed alert to appear
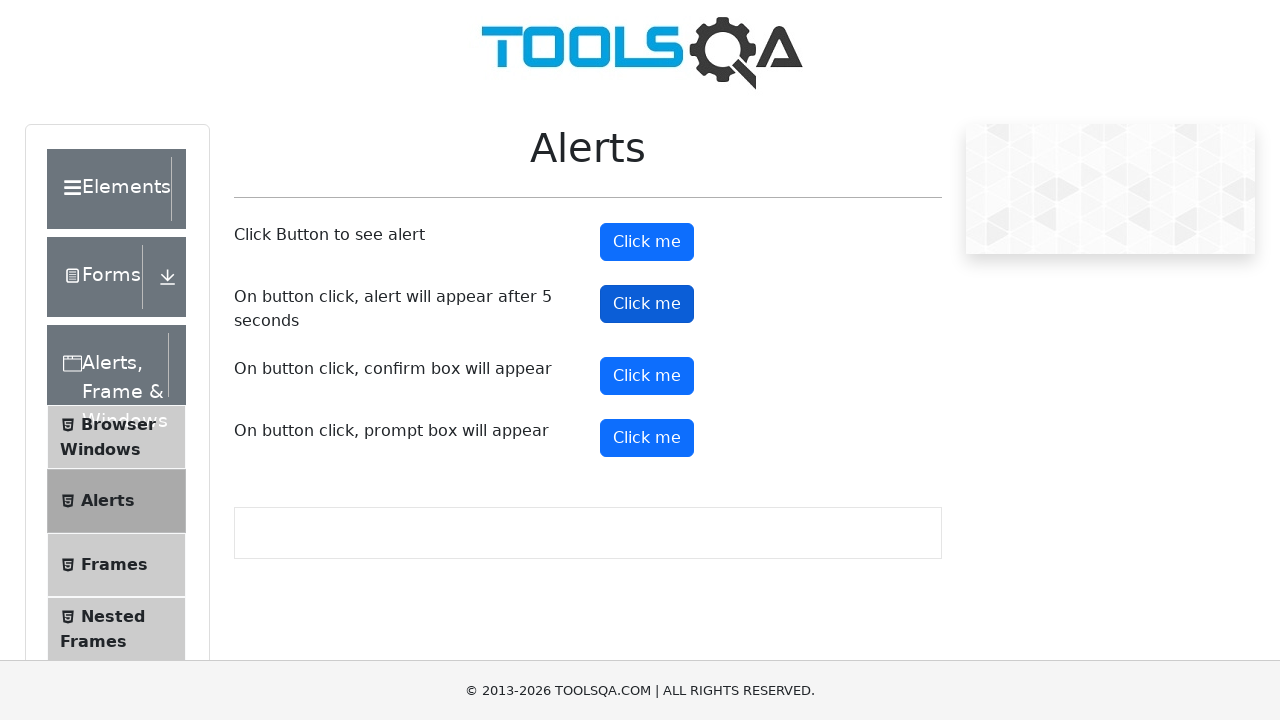

Set up dialog handler to accept alerts
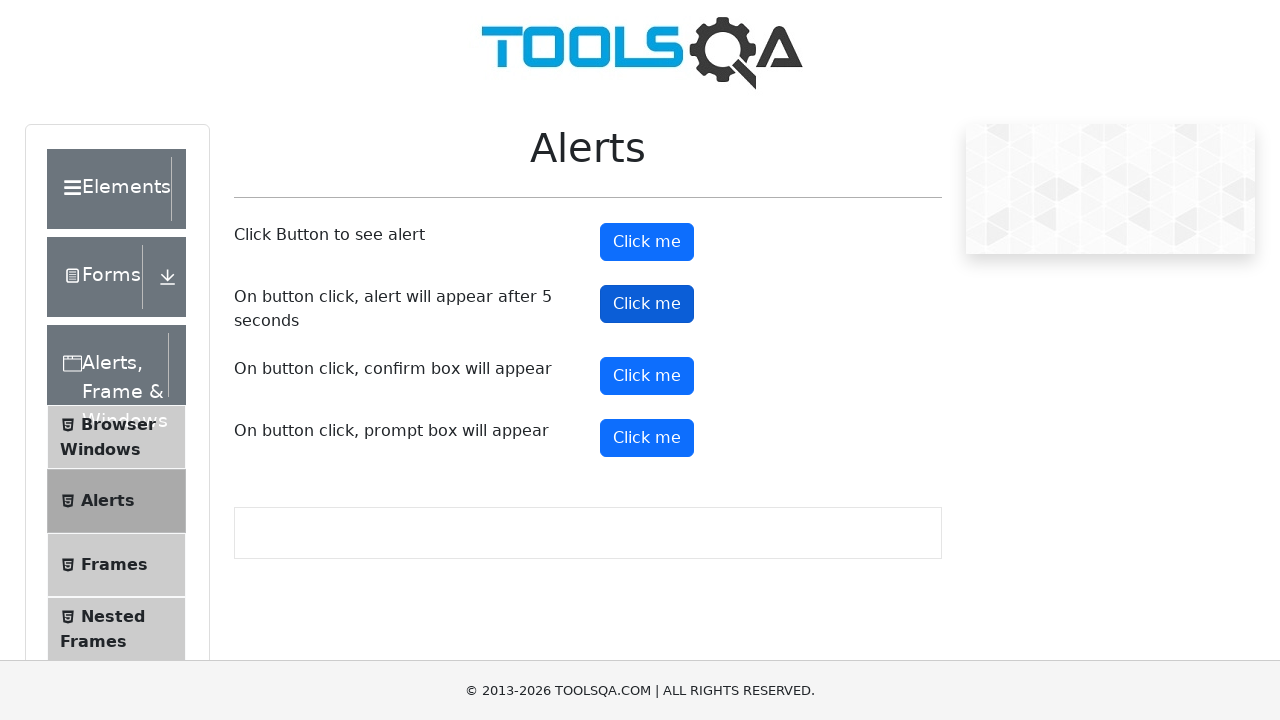

Clicked regular alert button and accepted alert at (647, 242) on #alertButton
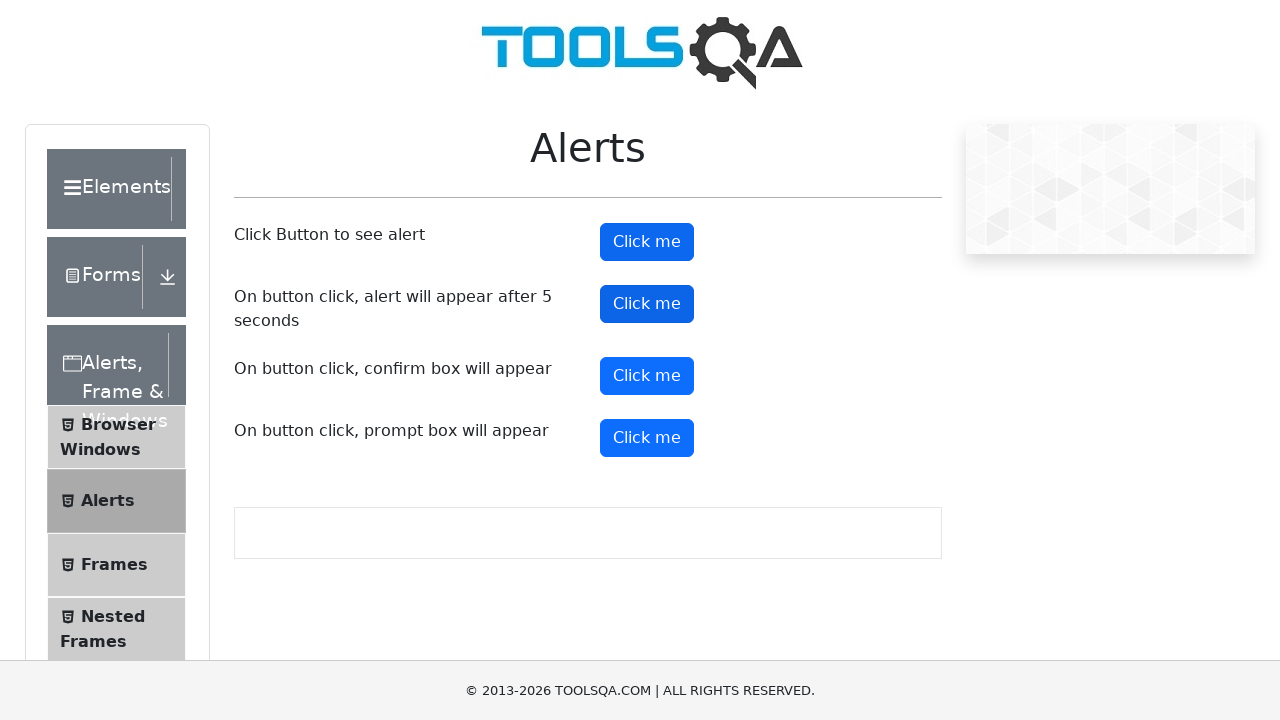

Set up dialog handler to dismiss confirmation
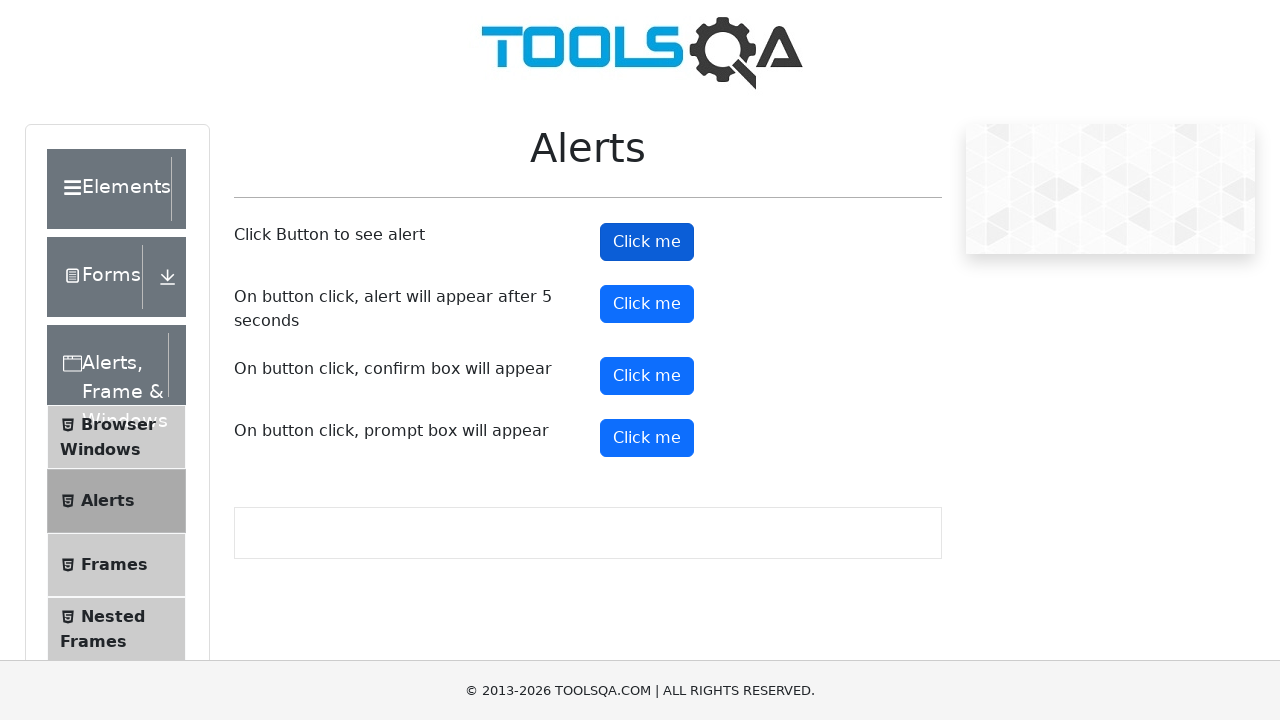

Clicked confirm button and dismissed confirmation dialog at (647, 376) on #confirmButton
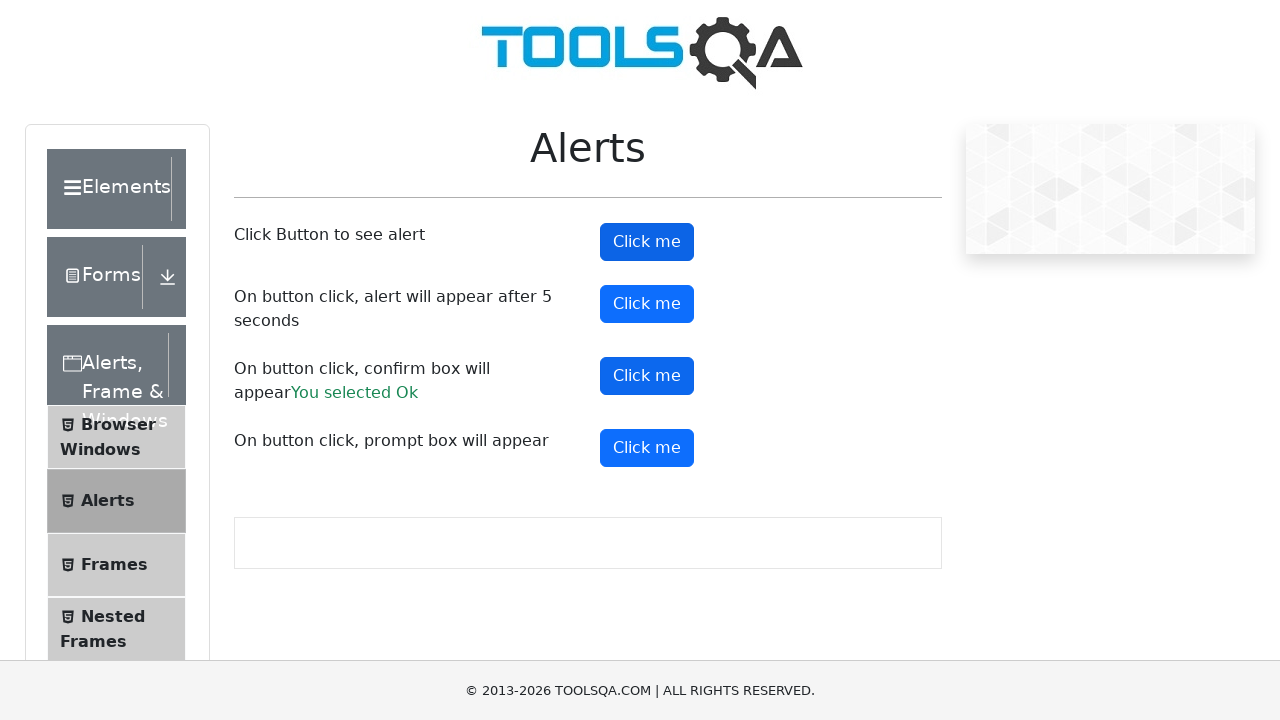

Set up dialog handler to accept prompt with 'Testing' text
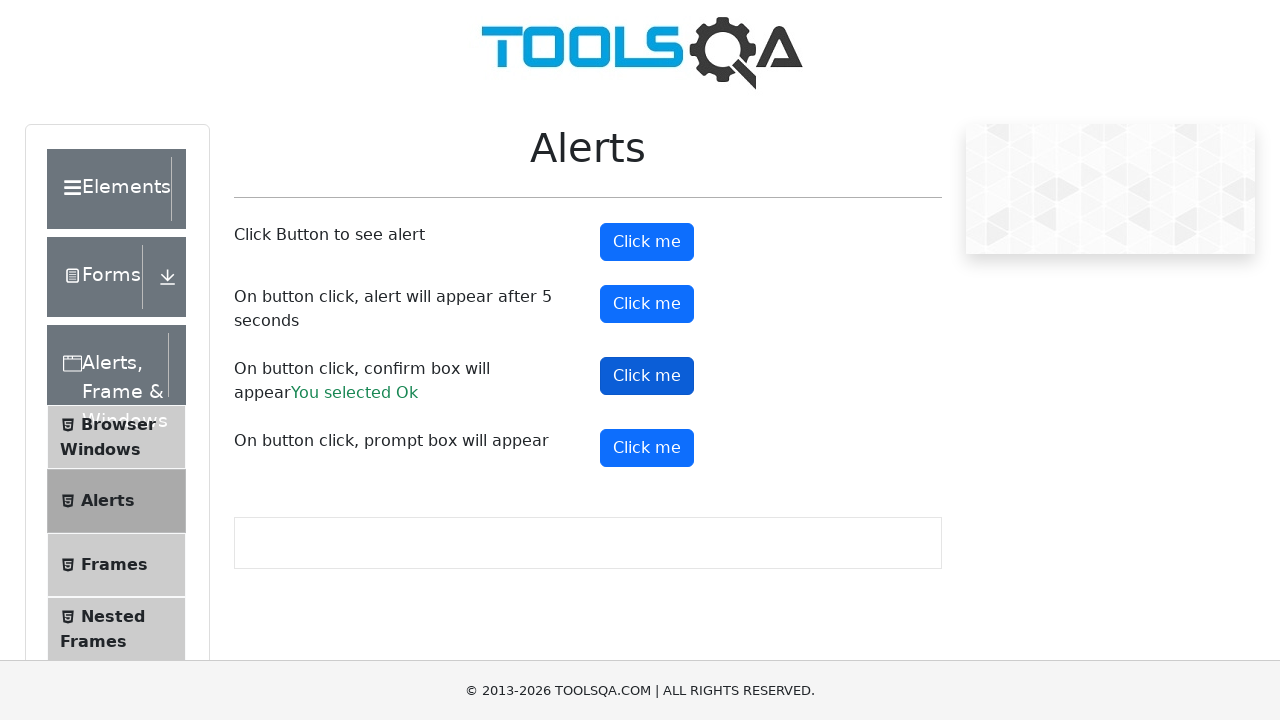

Clicked prompt button and entered text in prompt dialog at (647, 448) on #promtButton
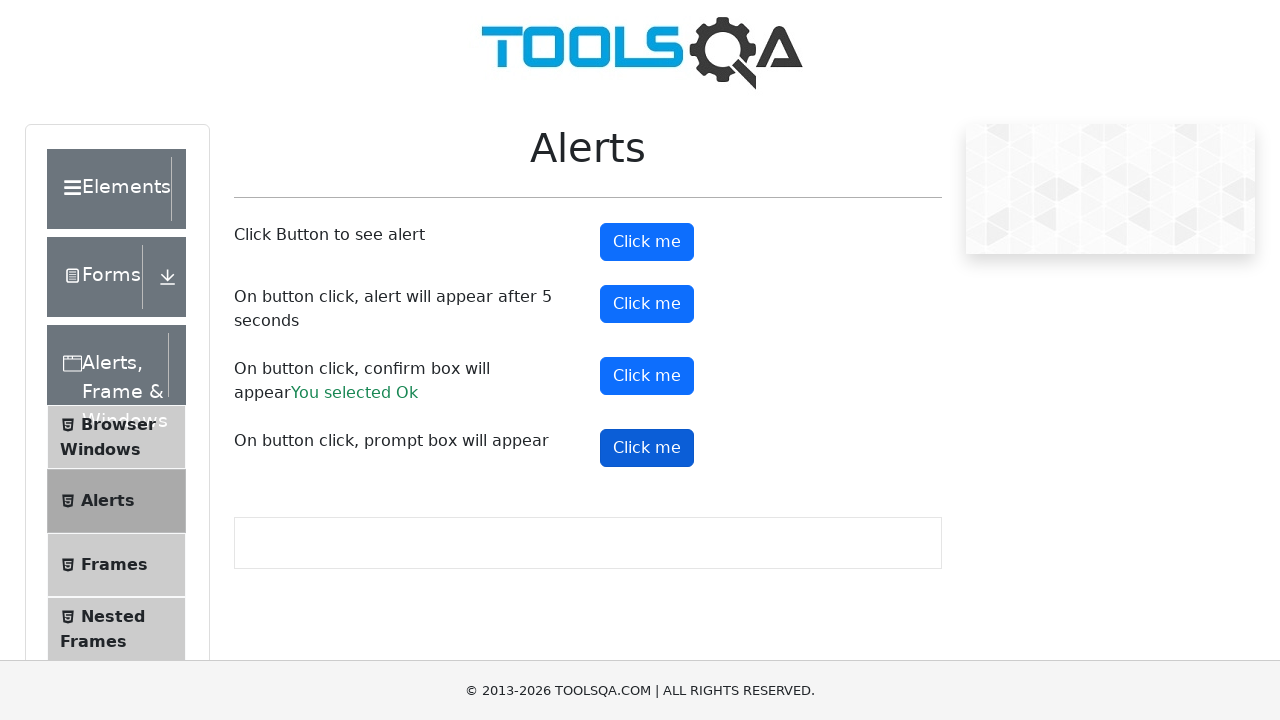

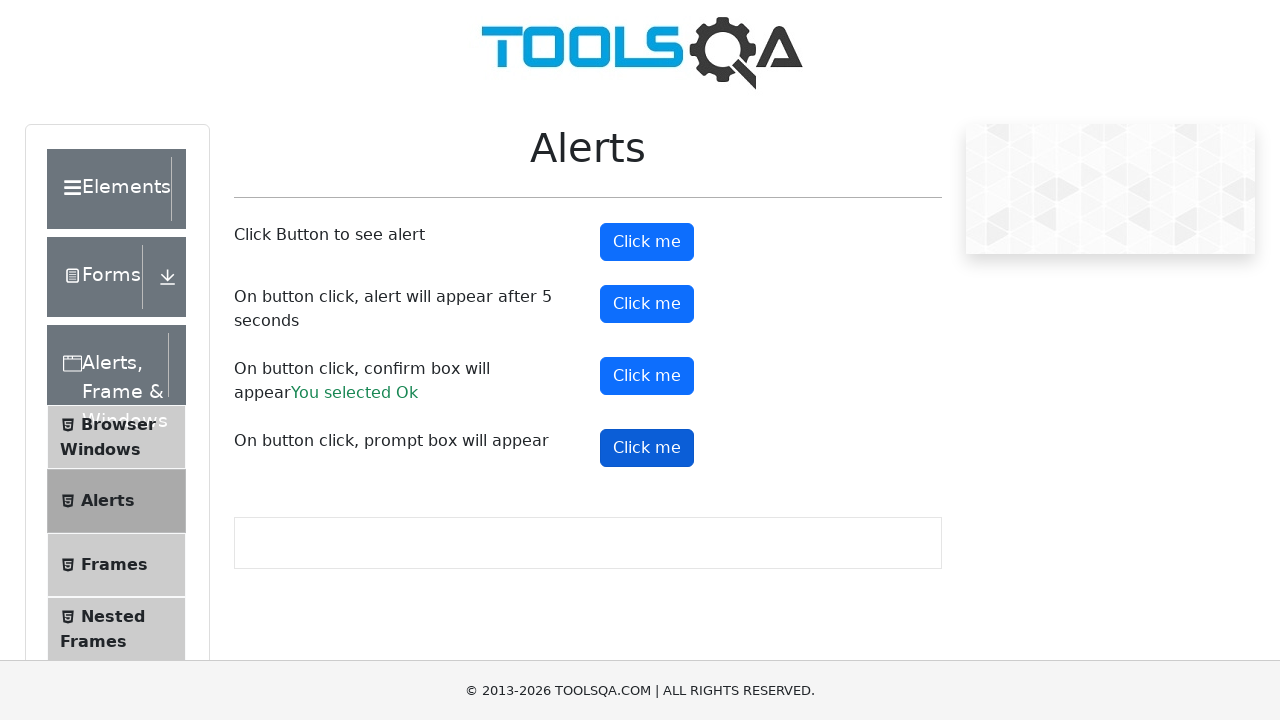